Tests the special offer functionality by clicking on the special offer link, then clicking the "see offer" button, and verifying that product specifications are displayed on the resulting page.

Starting URL: https://advantageonlineshopping.com

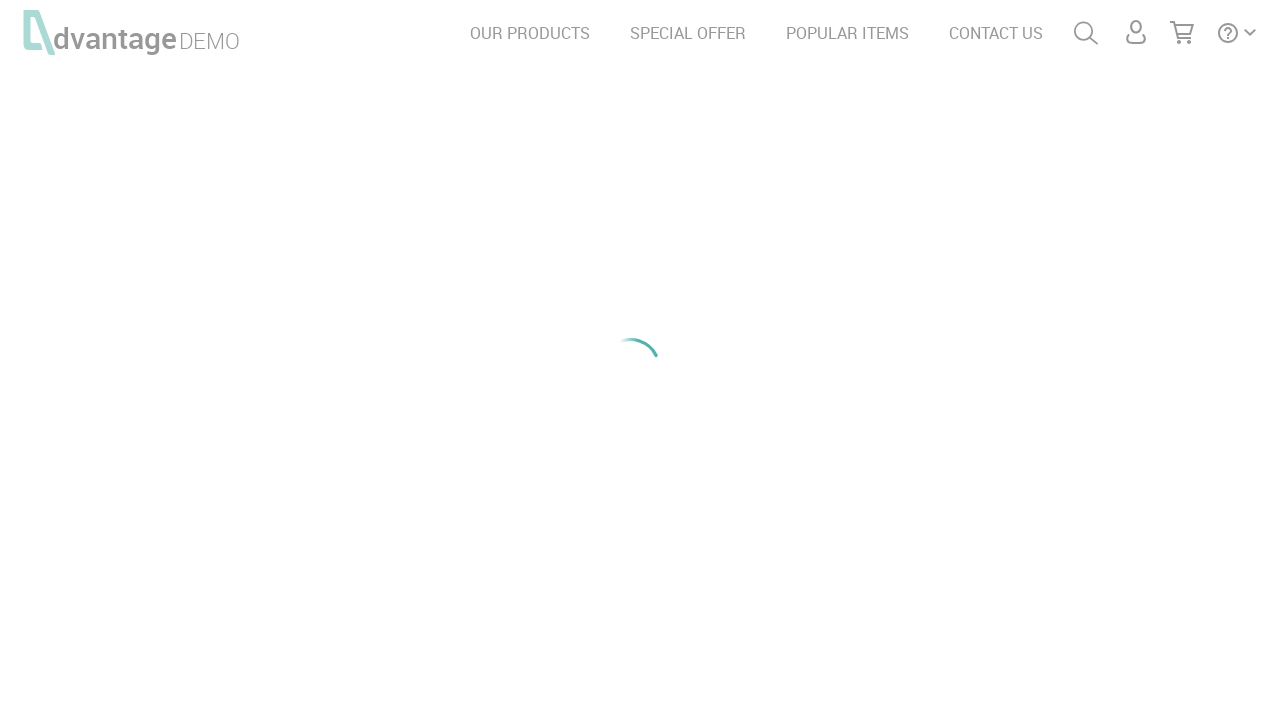

Page fully loaded and network idle
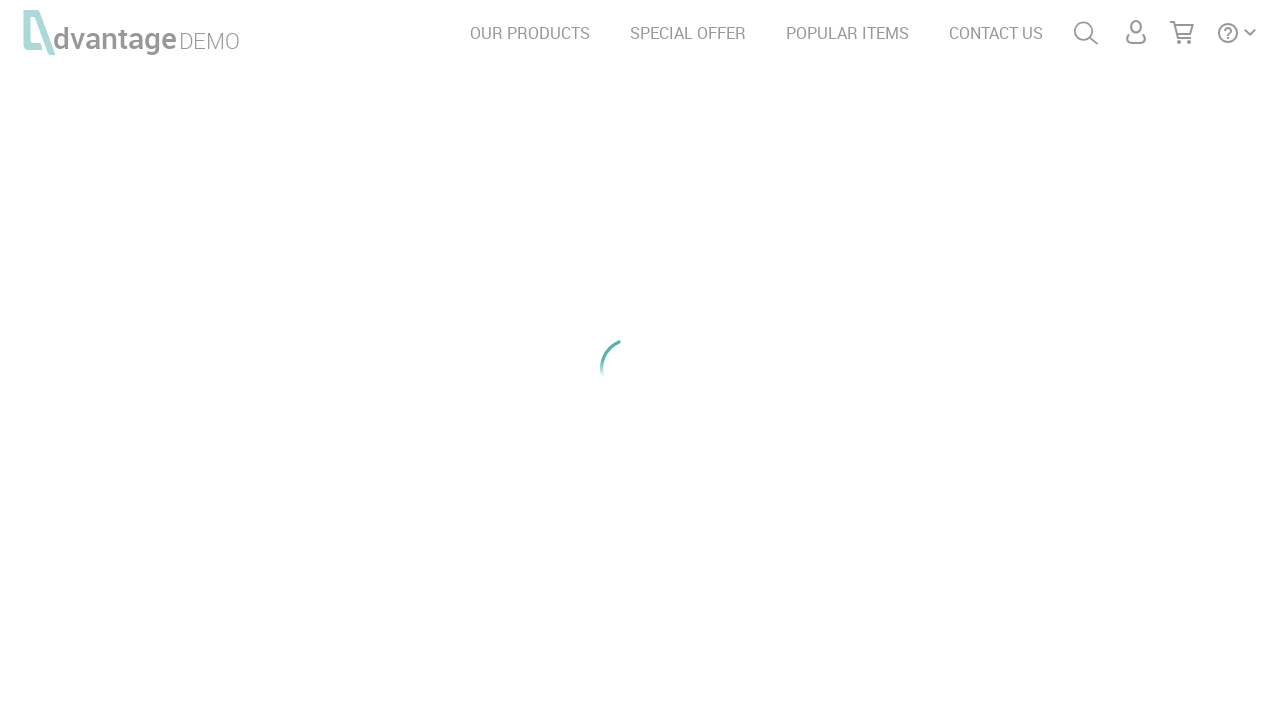

Clicked on SPECIAL OFFER link at (688, 33) on text=SPECIAL OFFER
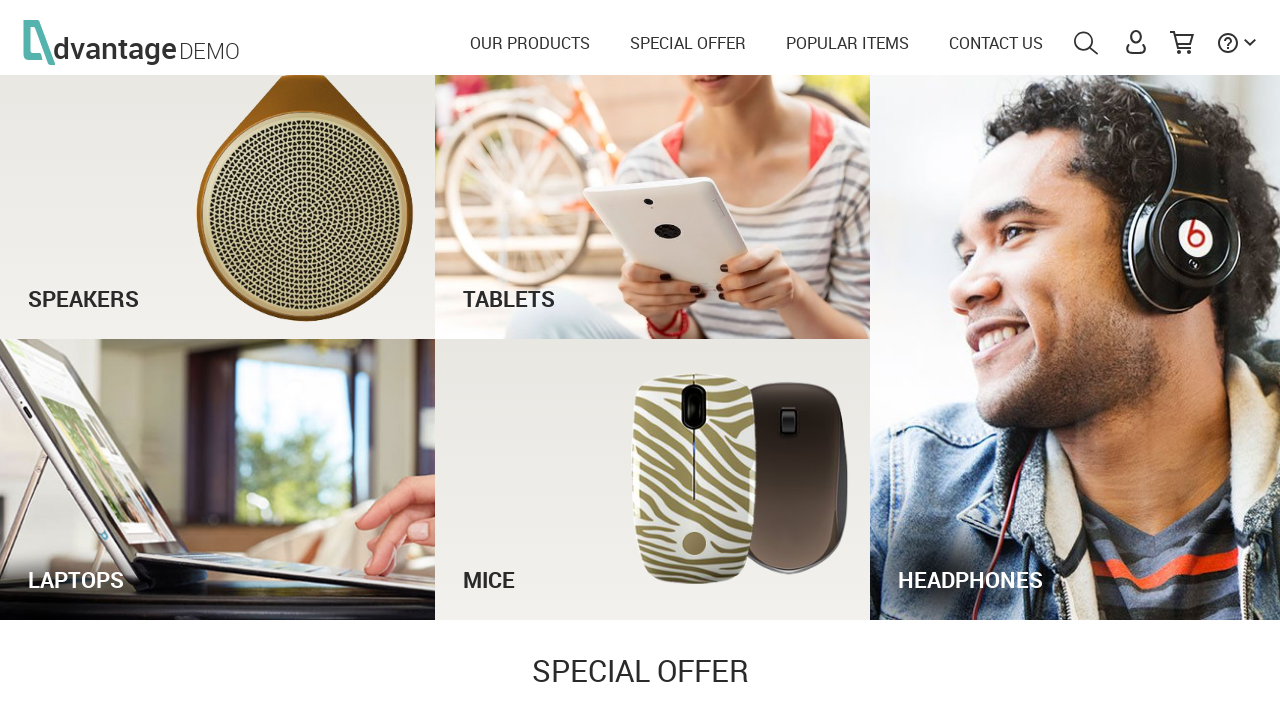

Clicked the 'see offer' button at (952, 701) on #see_offer_btn
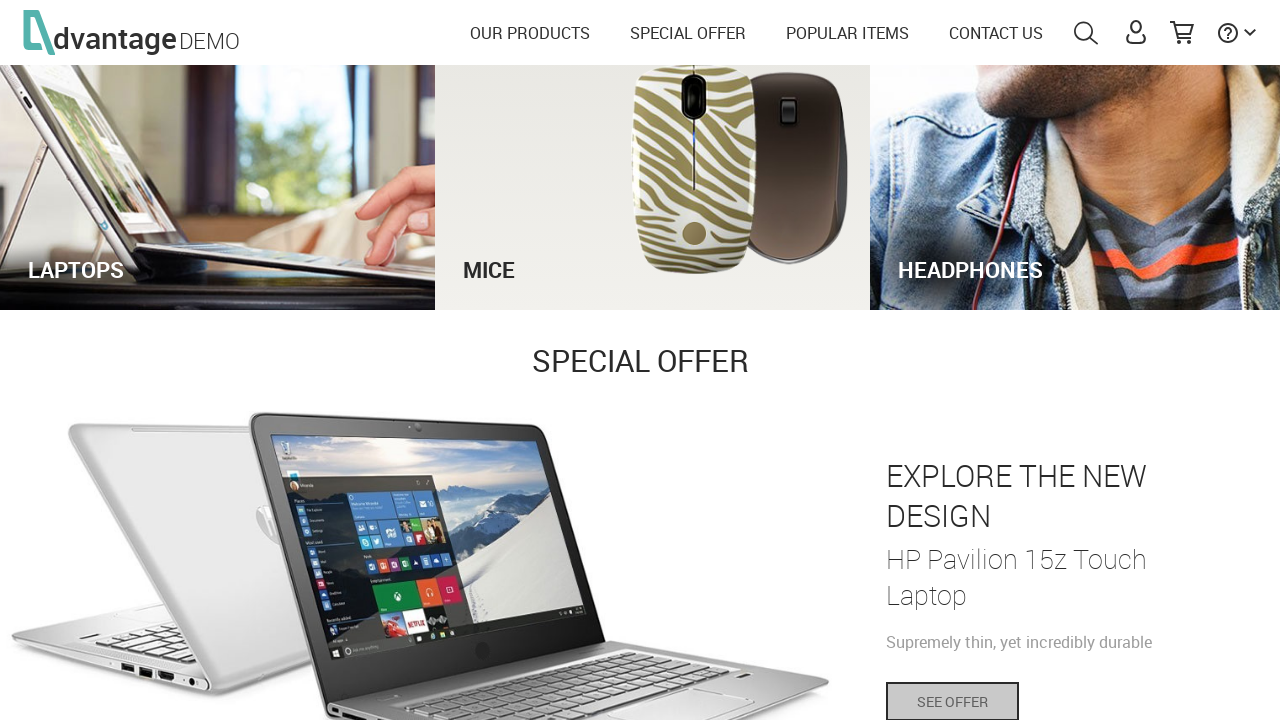

Product specifications section loaded and verified
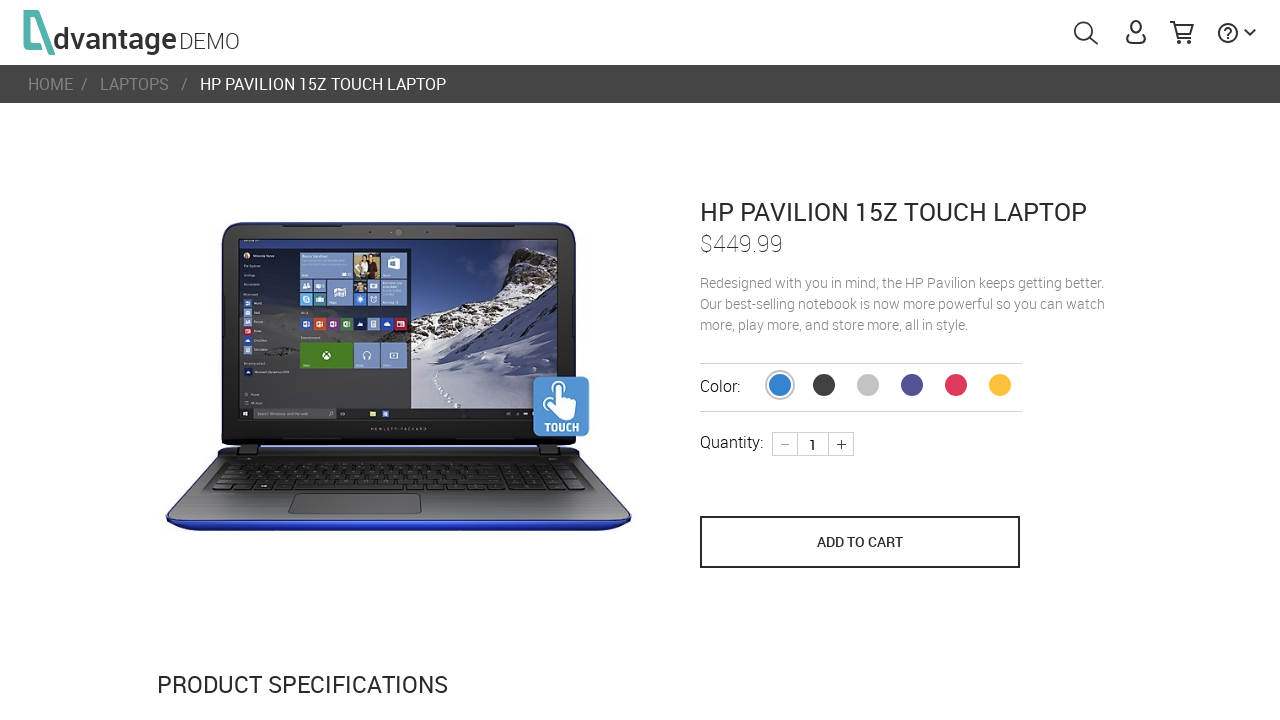

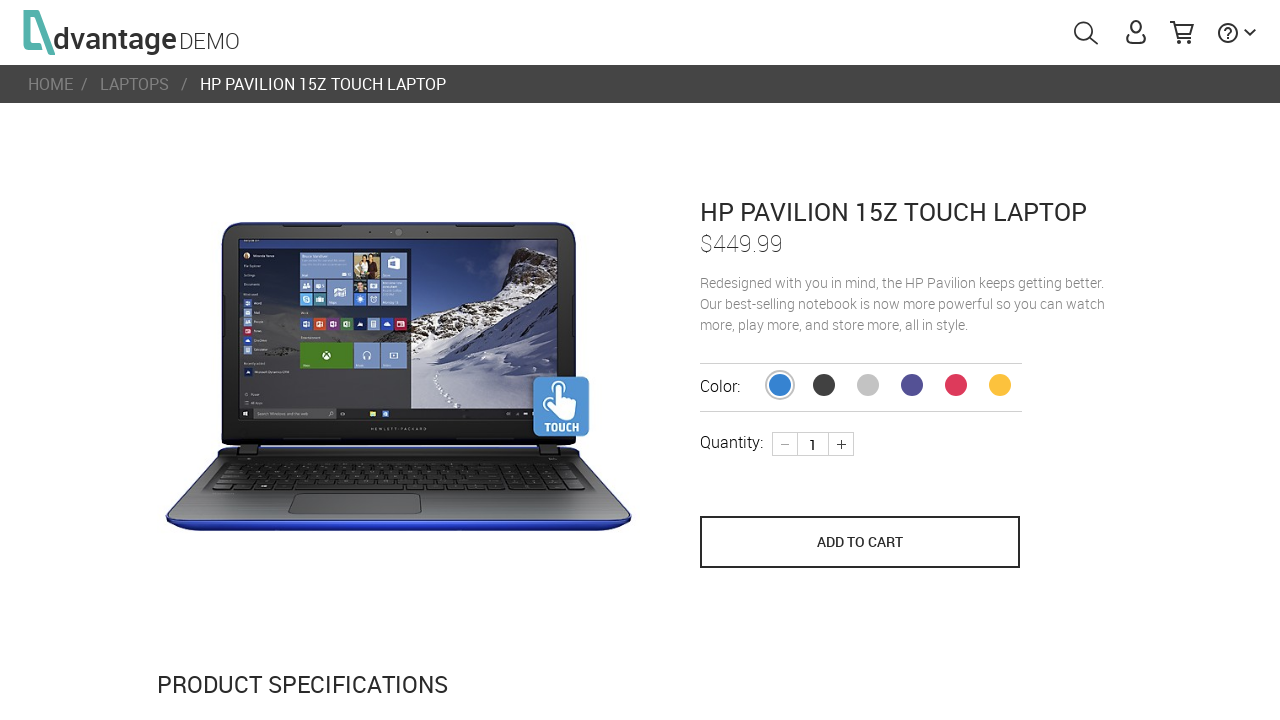